Launches the Bajaj Auto website and verifies the page loads successfully

Starting URL: https://www.bajajauto.com/

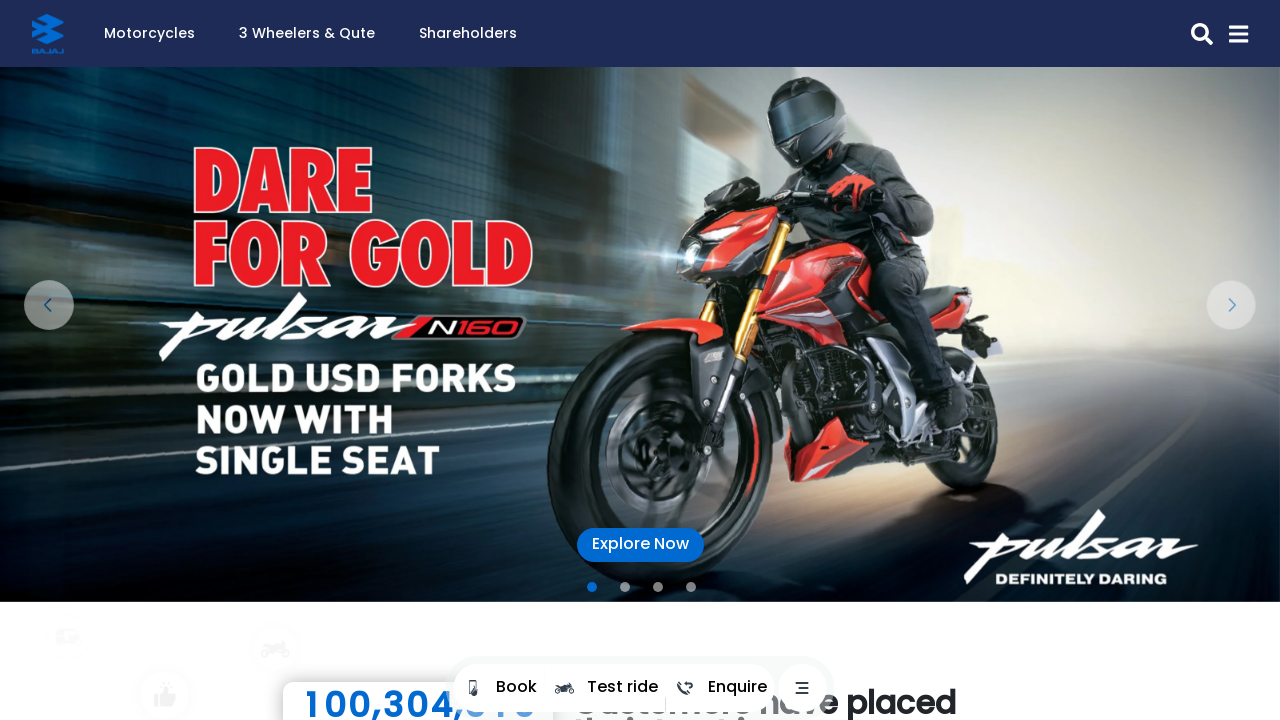

Waited for page DOM to load completely on Bajaj Auto website
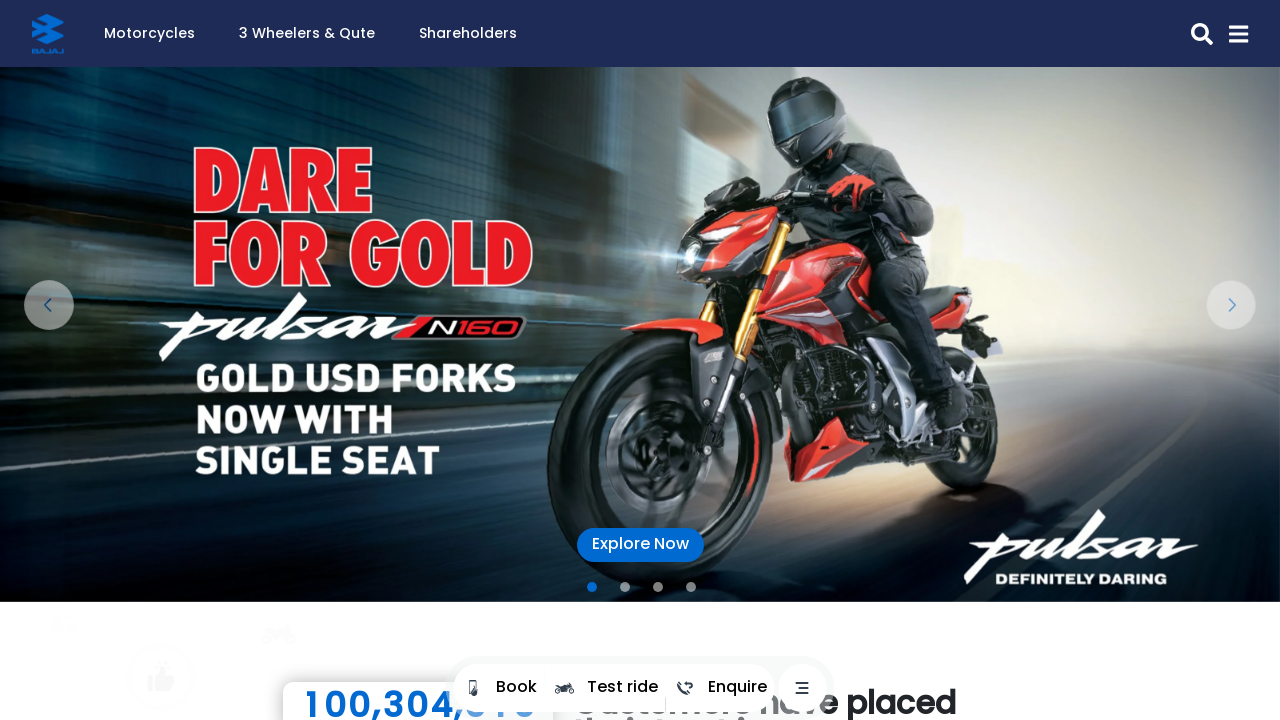

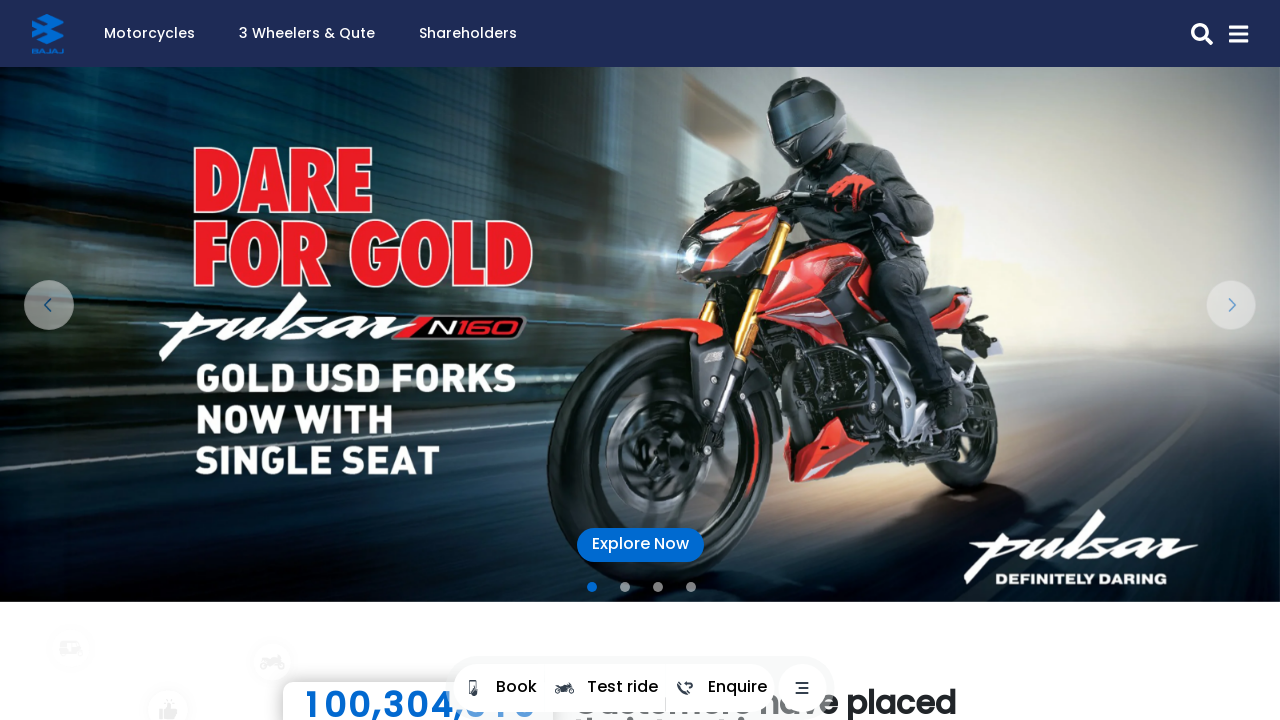